Tests handling of a JavaScript prompt dialog by entering text and accepting it

Starting URL: http://the-internet.herokuapp.com/javascript_alerts

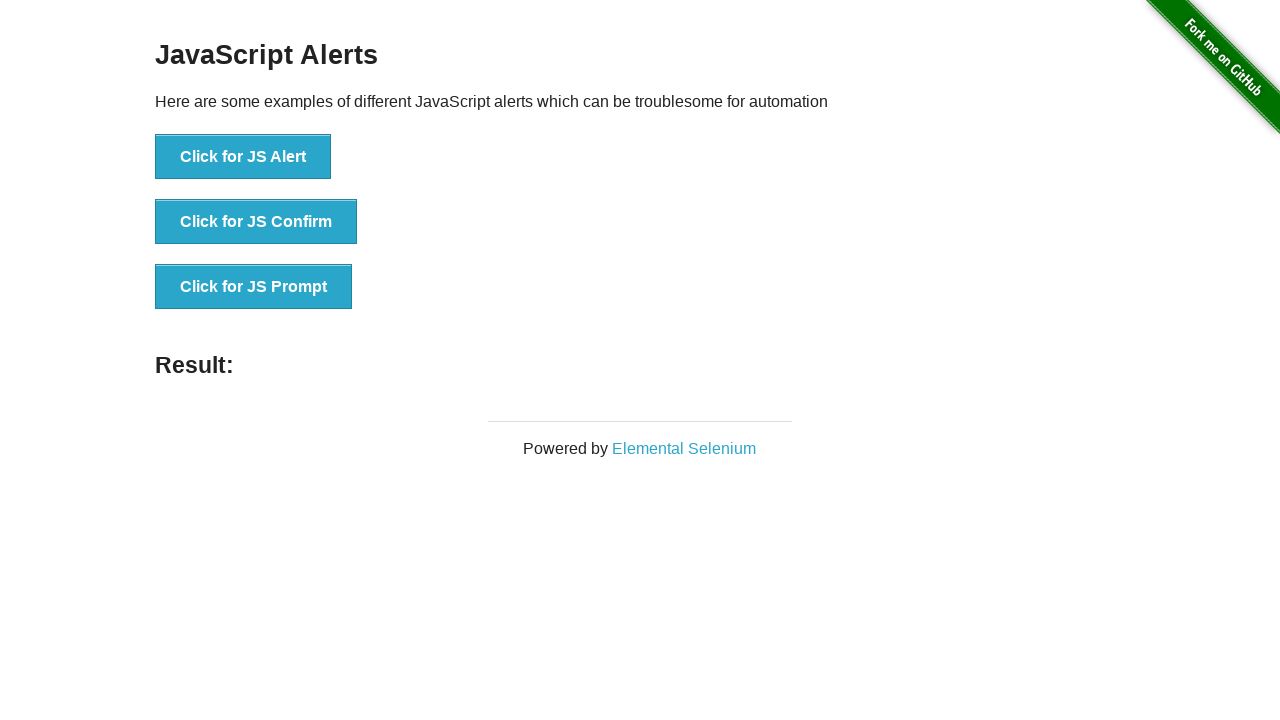

Located all alert buttons on the page
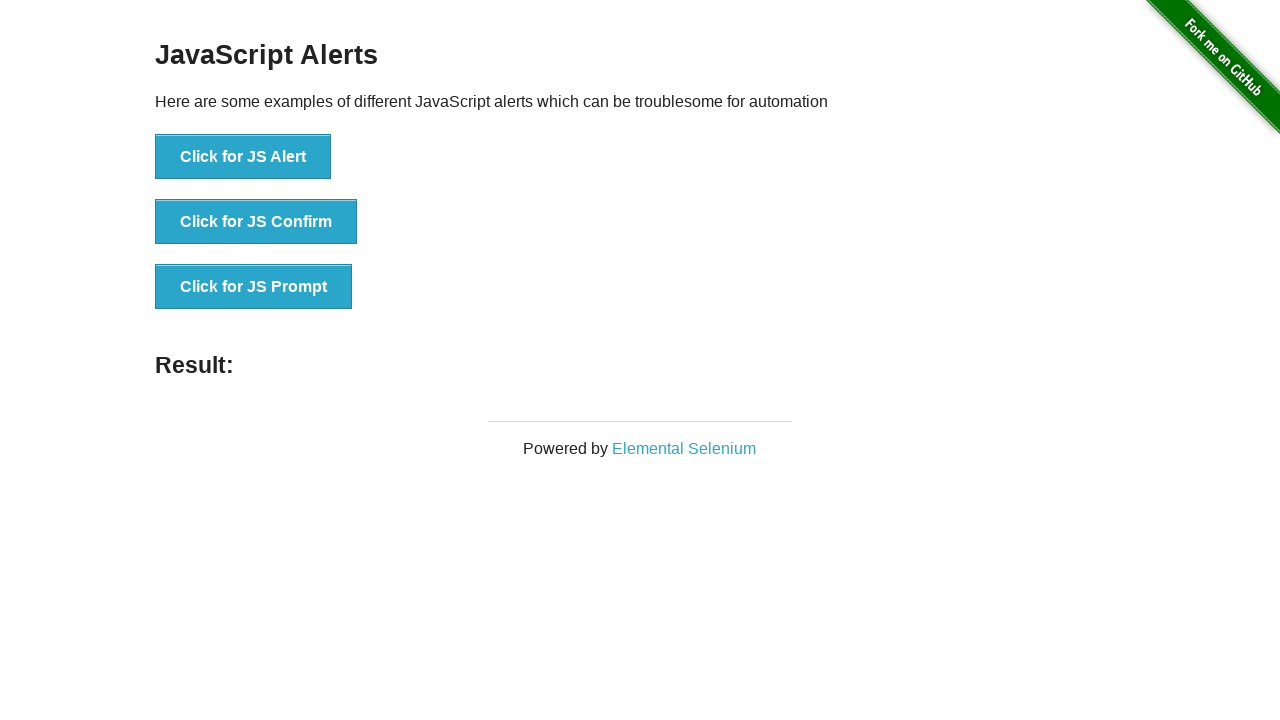

Clicked the third alert button to trigger JavaScript prompt dialog at (254, 287) on li > button >> nth=2
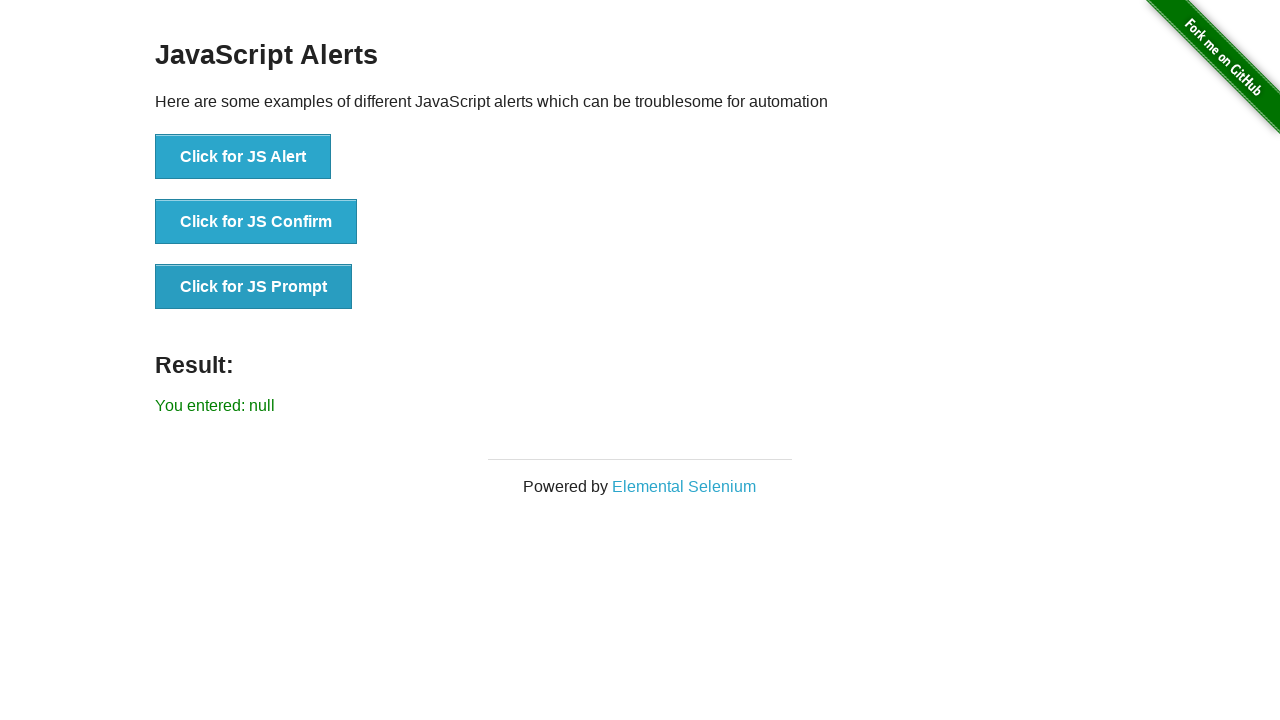

Set up dialog handler to accept prompt with text 'toi khong phai la alert'
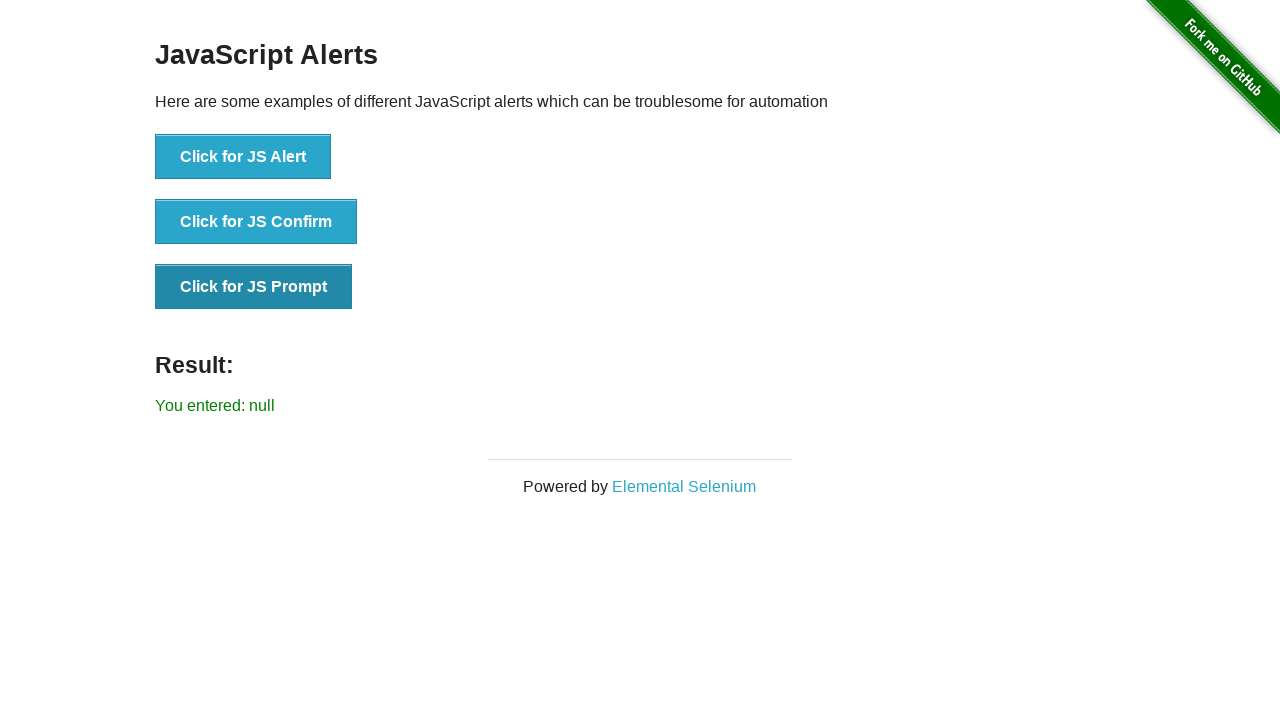

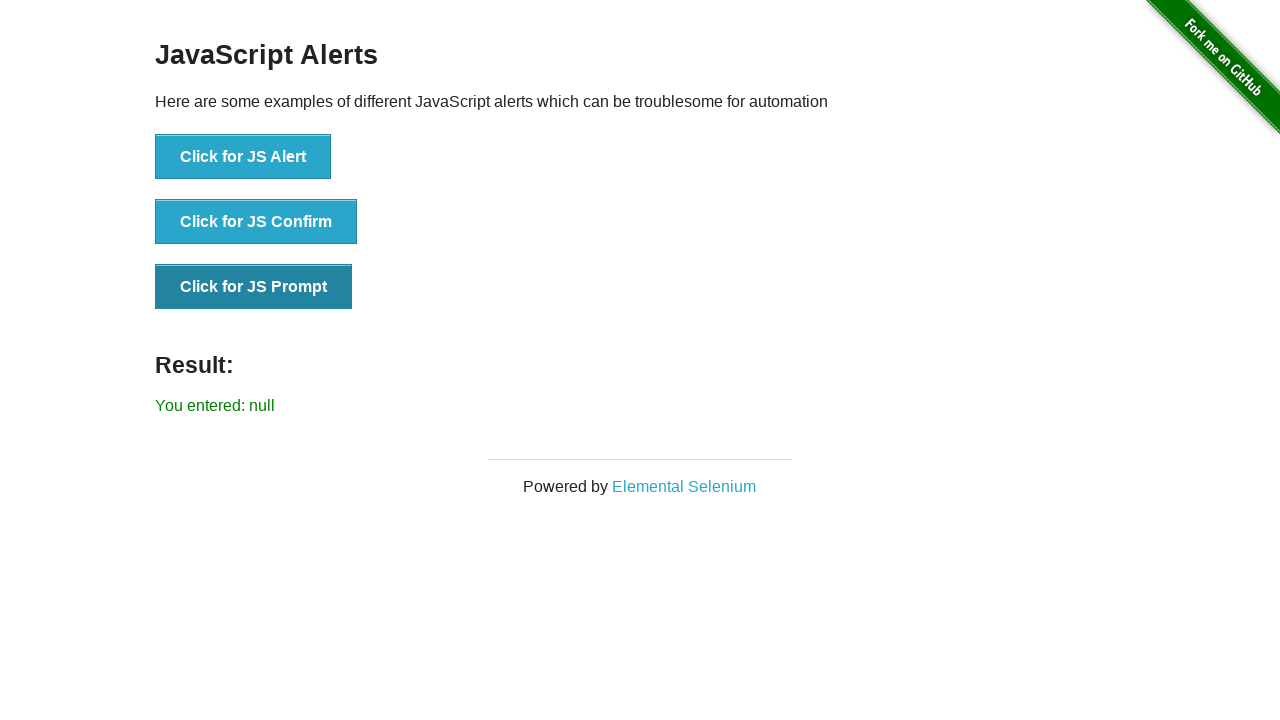